Tests dynamic table functionality by clicking to expand the data input section, entering JSON data into the textbox, clicking the refresh button, and verifying the table loads with the data.

Starting URL: https://testpages.herokuapp.com/styled/tag/dynamic-table.html

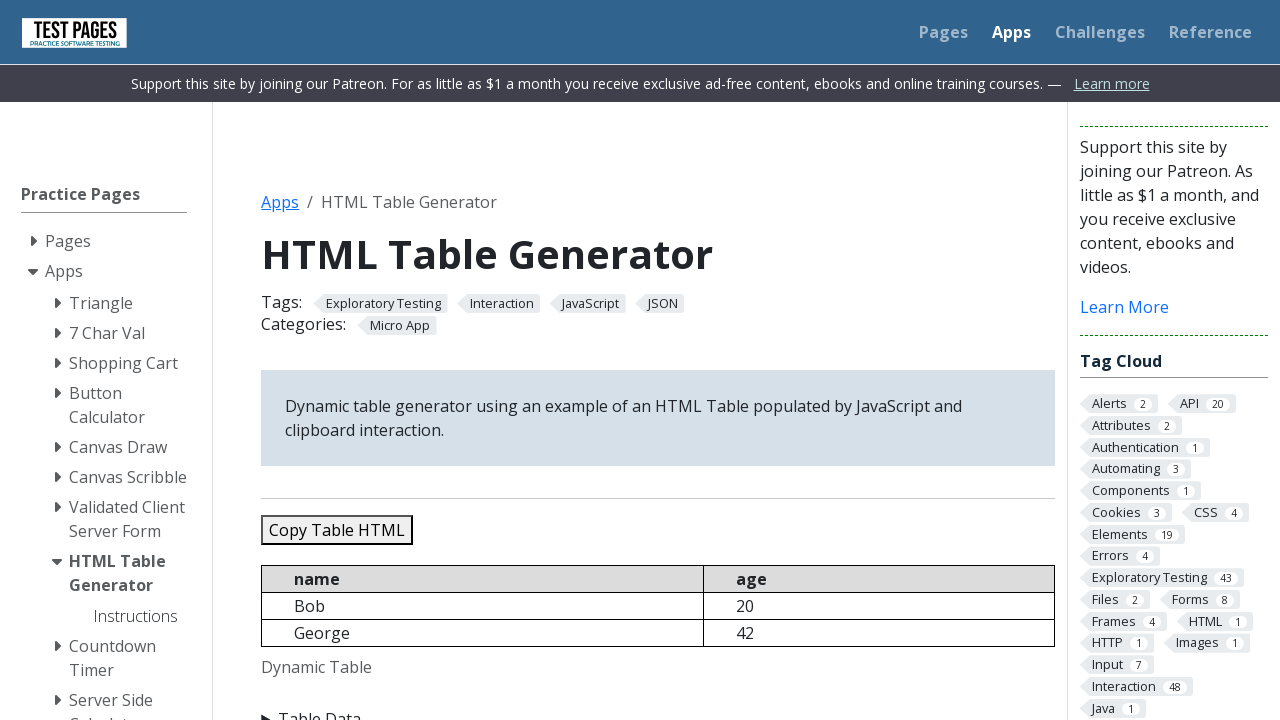

Clicked 'Table Data' summary to expand the input section at (658, 708) on xpath=//summary[text()='Table Data']
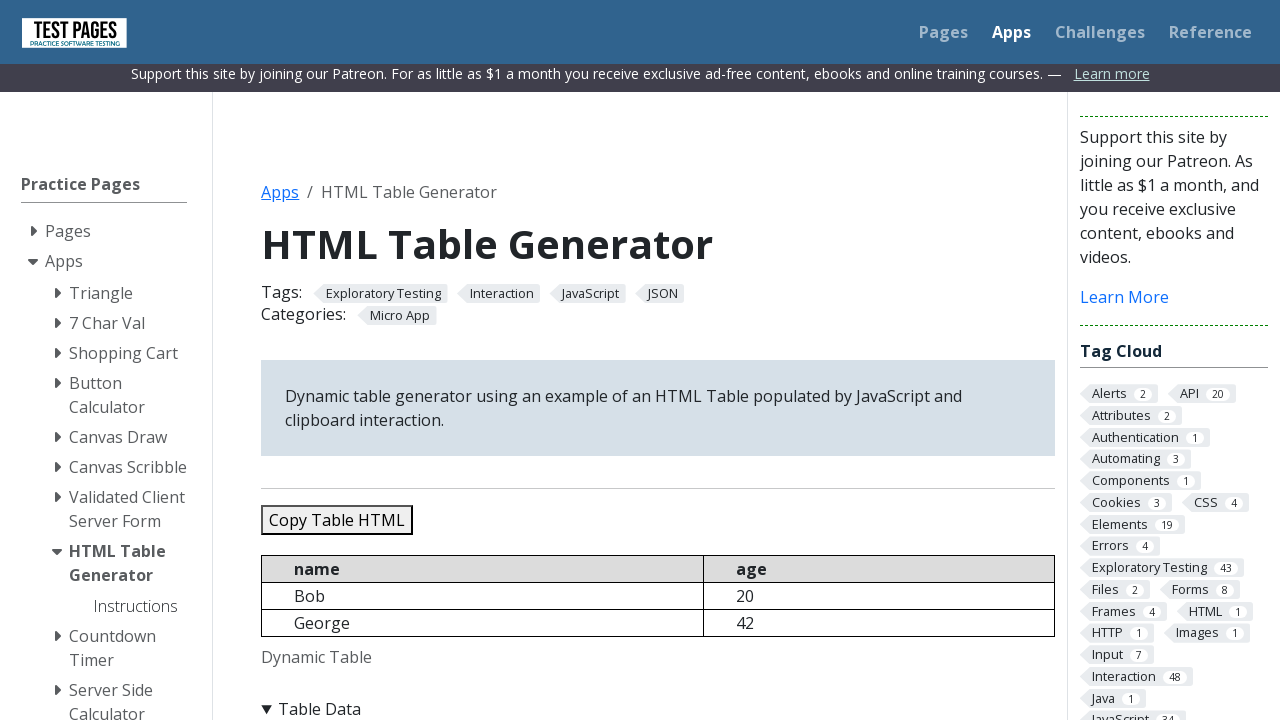

Cleared the JSON data textbox on #jsondata
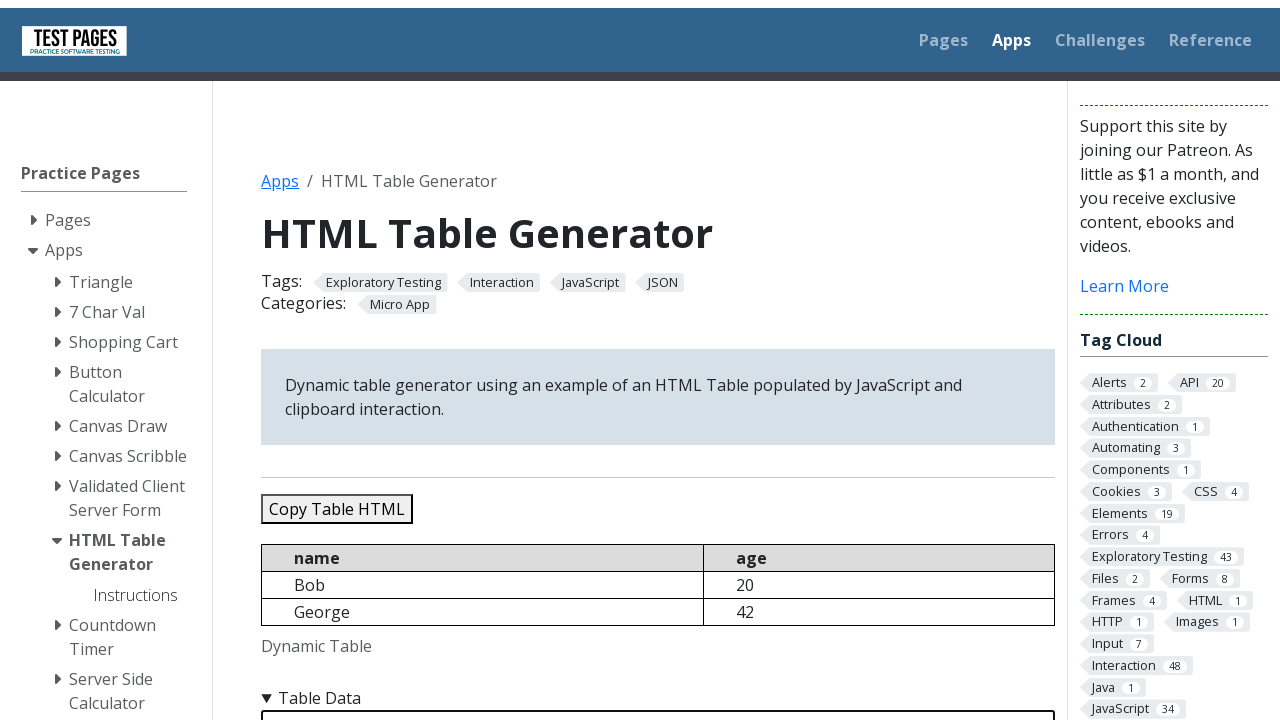

Entered JSON data with 5 records into the textbox on #jsondata
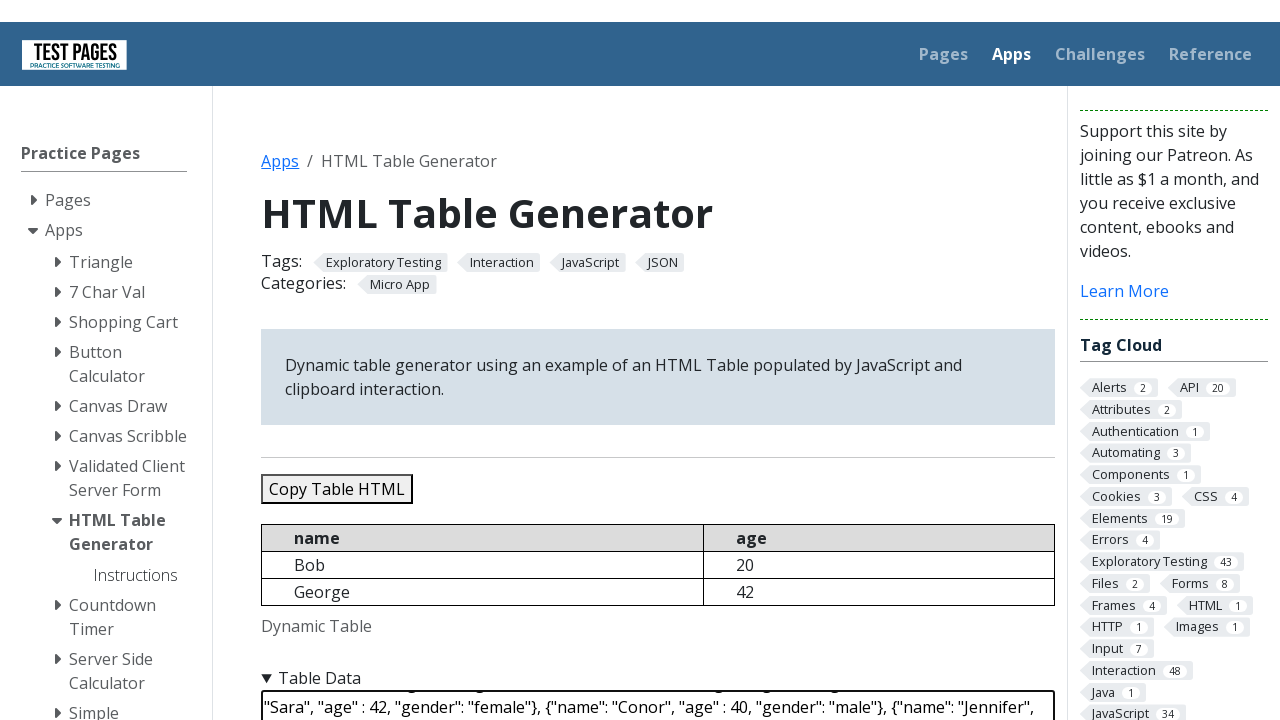

Clicked the Refresh Table button at (359, 360) on #refreshtable
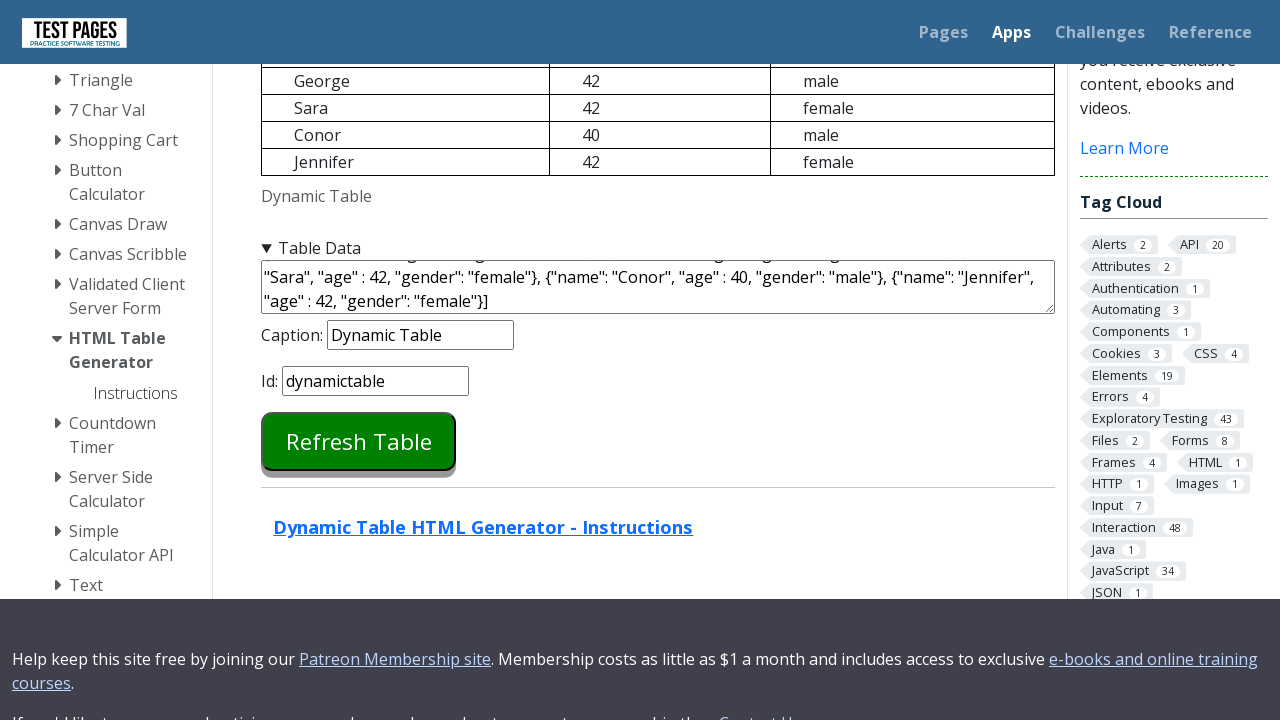

Dynamic table loaded successfully
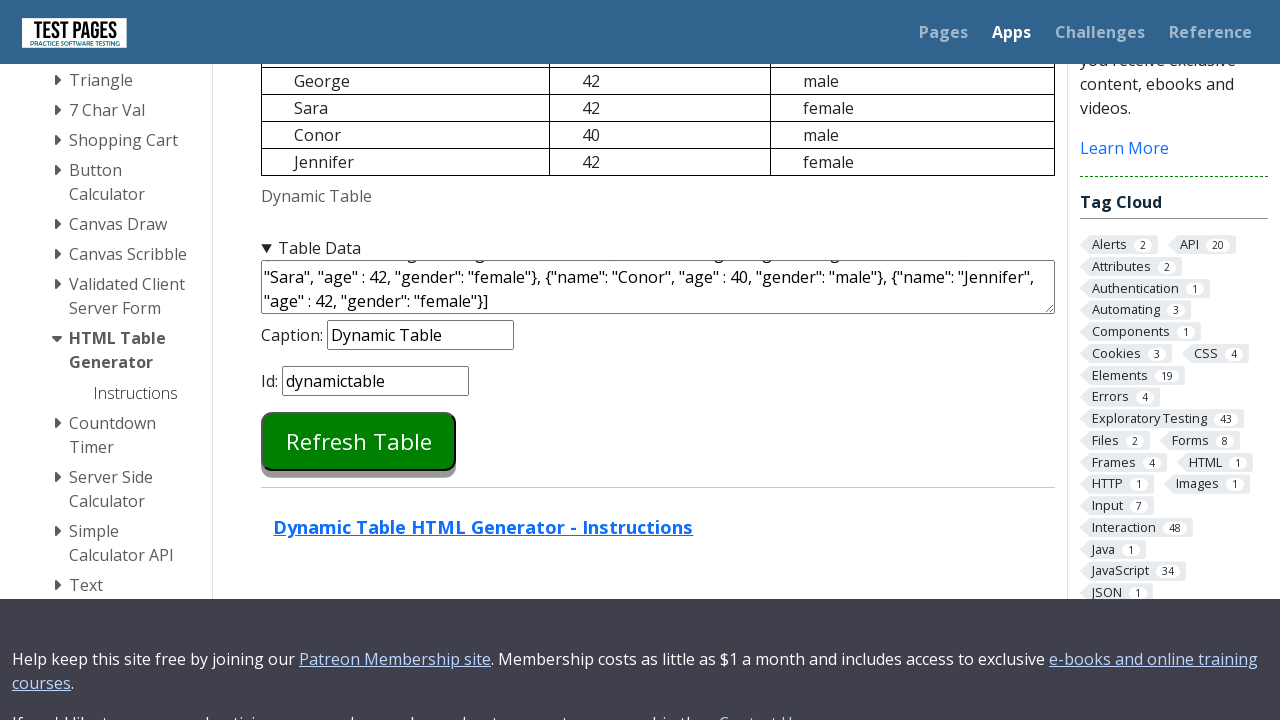

Table rows are present in the dynamic table
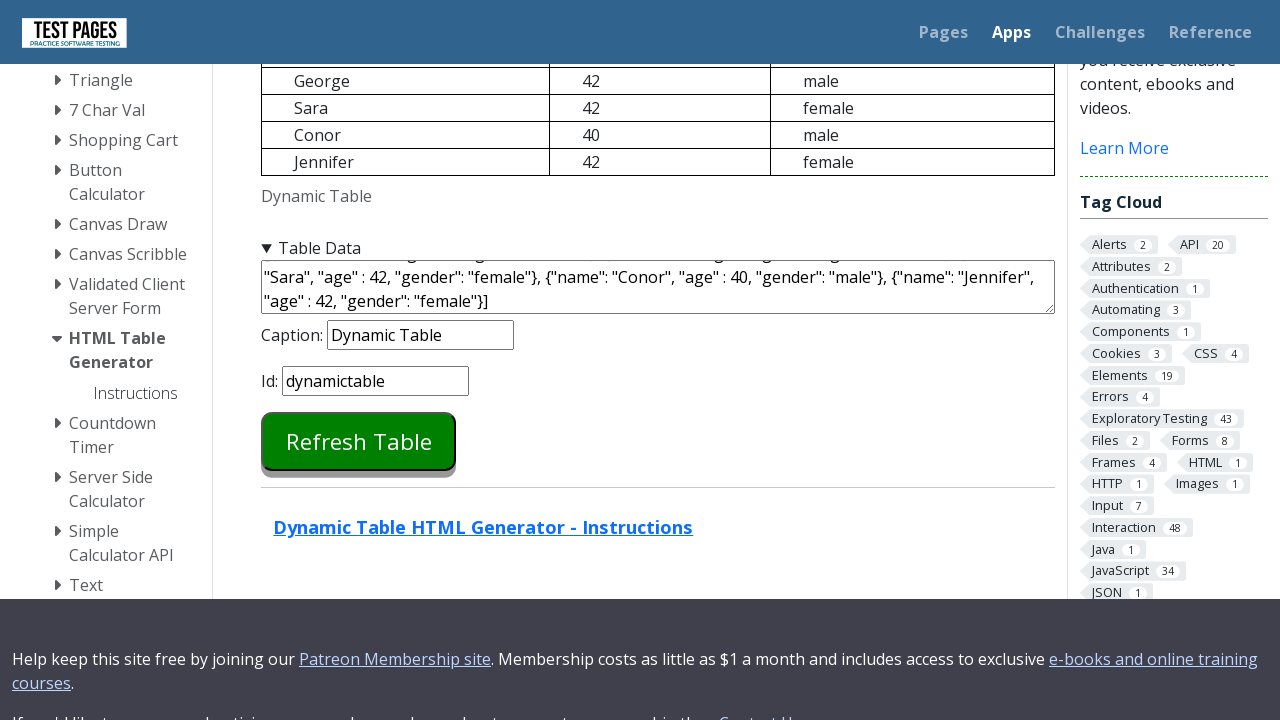

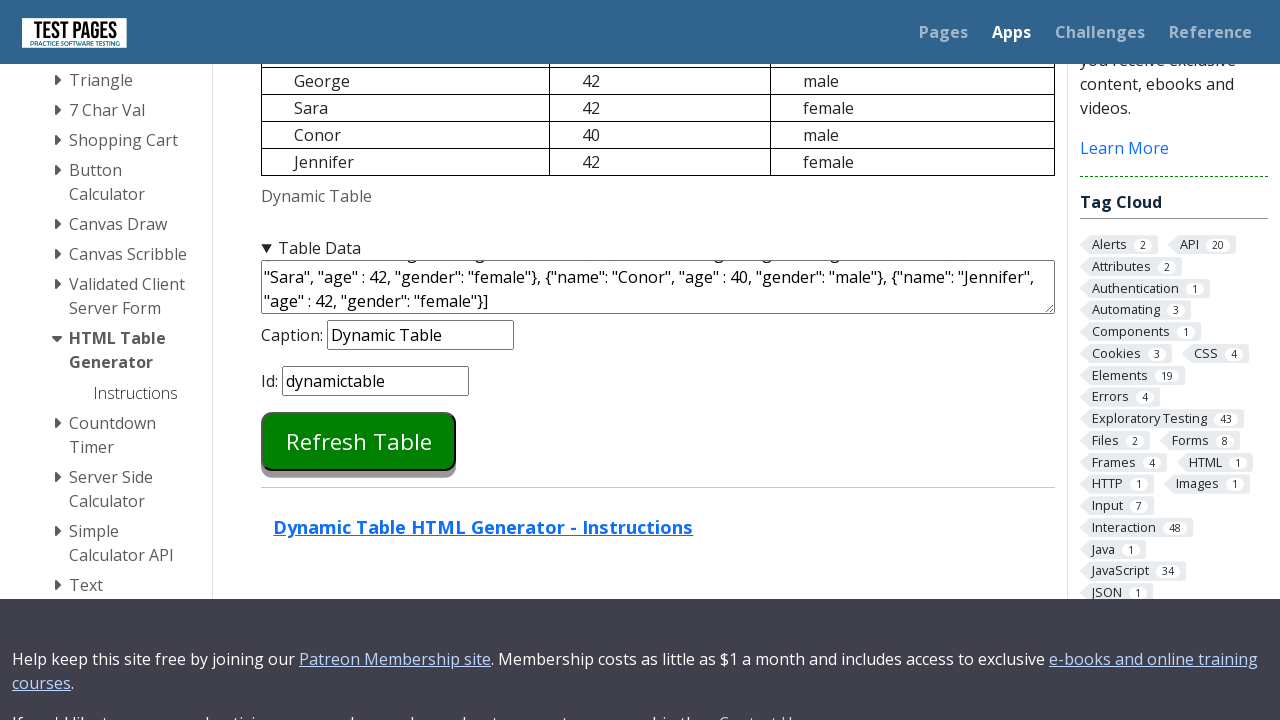